Tests handling a JavaScript confirm dialog by clicking the trigger button, waiting for the confirm dialog, and dismissing it.

Starting URL: https://the-internet.herokuapp.com/javascript_alerts

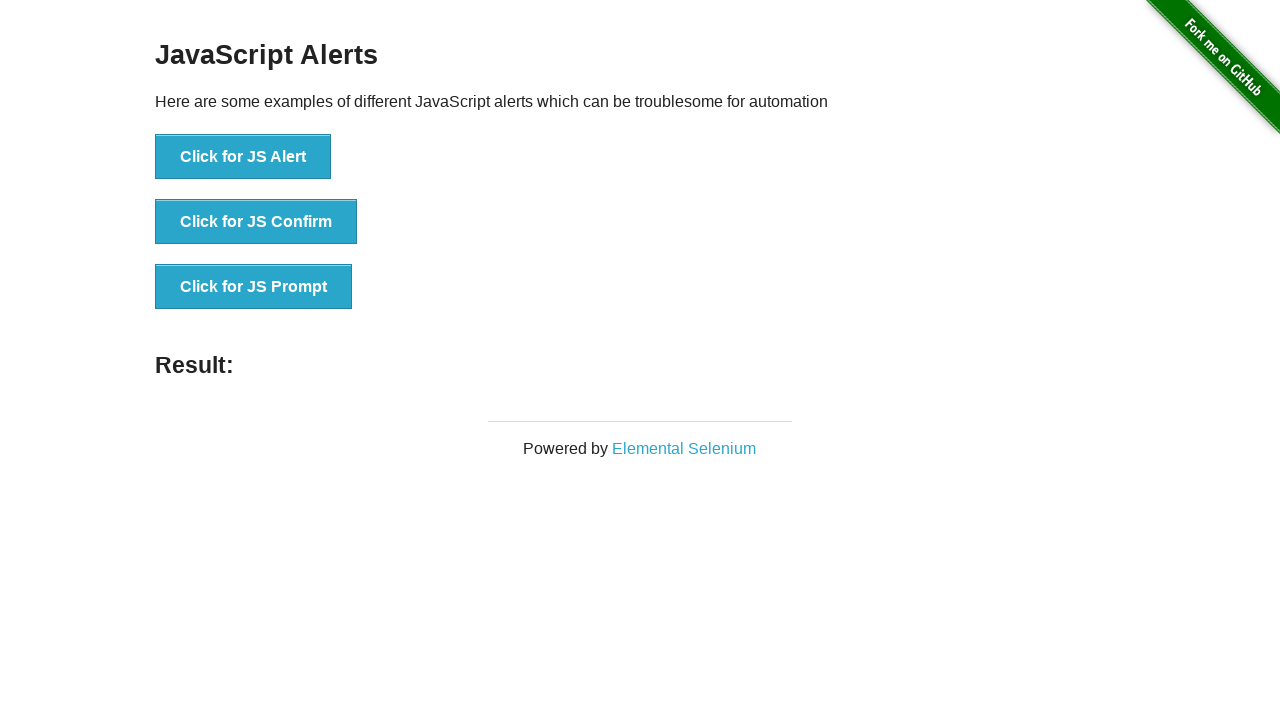

Set up dialog handler to dismiss confirm dialogs
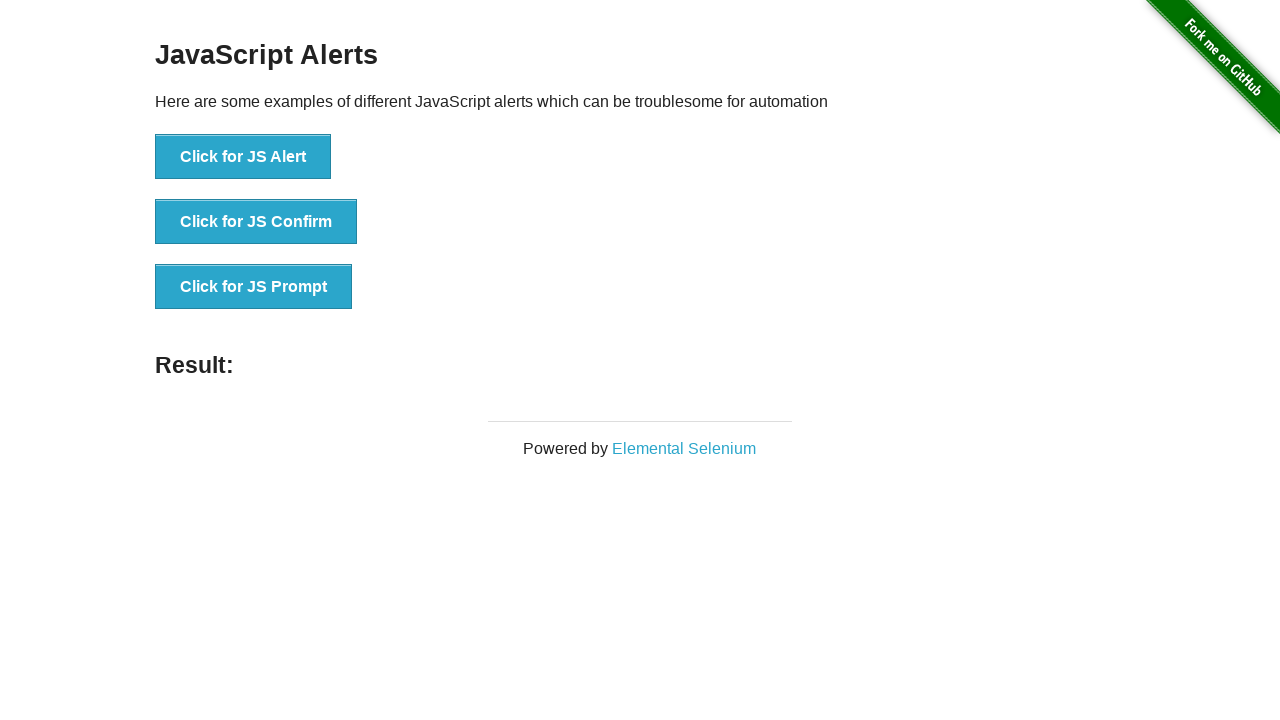

Clicked the 'Click for JS Confirm' button to trigger JavaScript confirm dialog at (256, 222) on xpath=//button[text()='Click for JS Confirm']
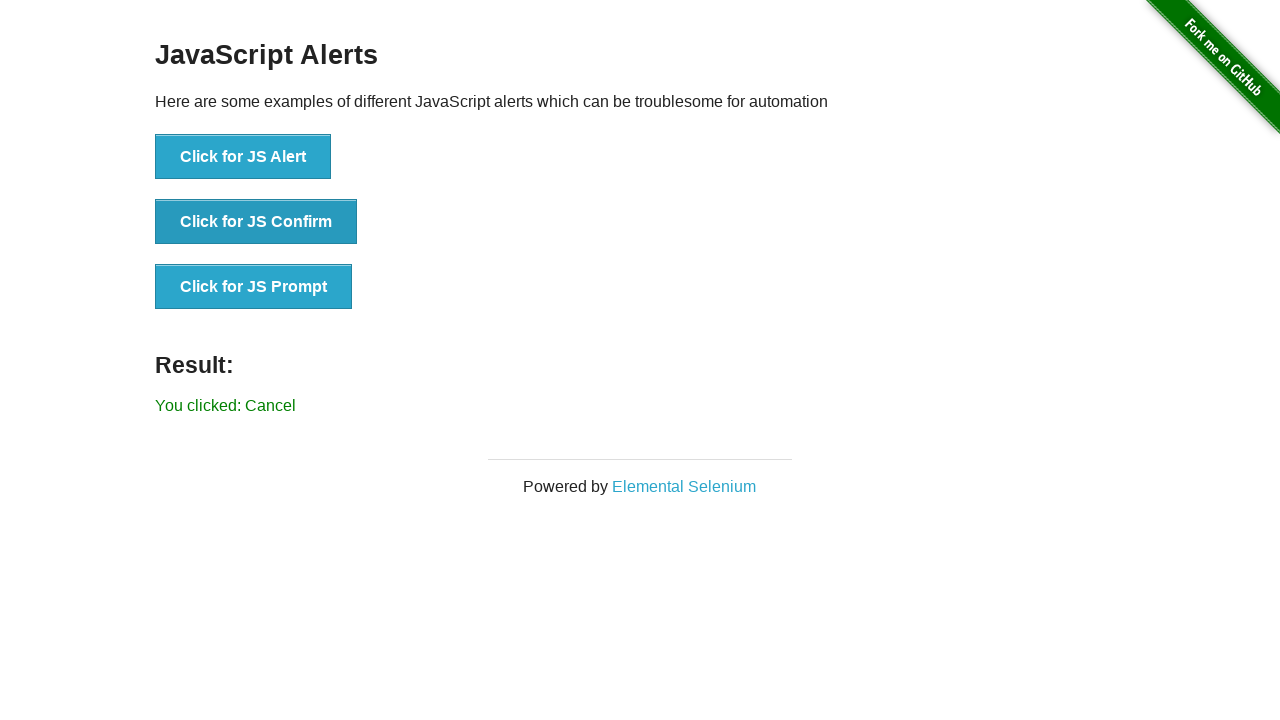

Confirm dialog was dismissed and result message is now displayed
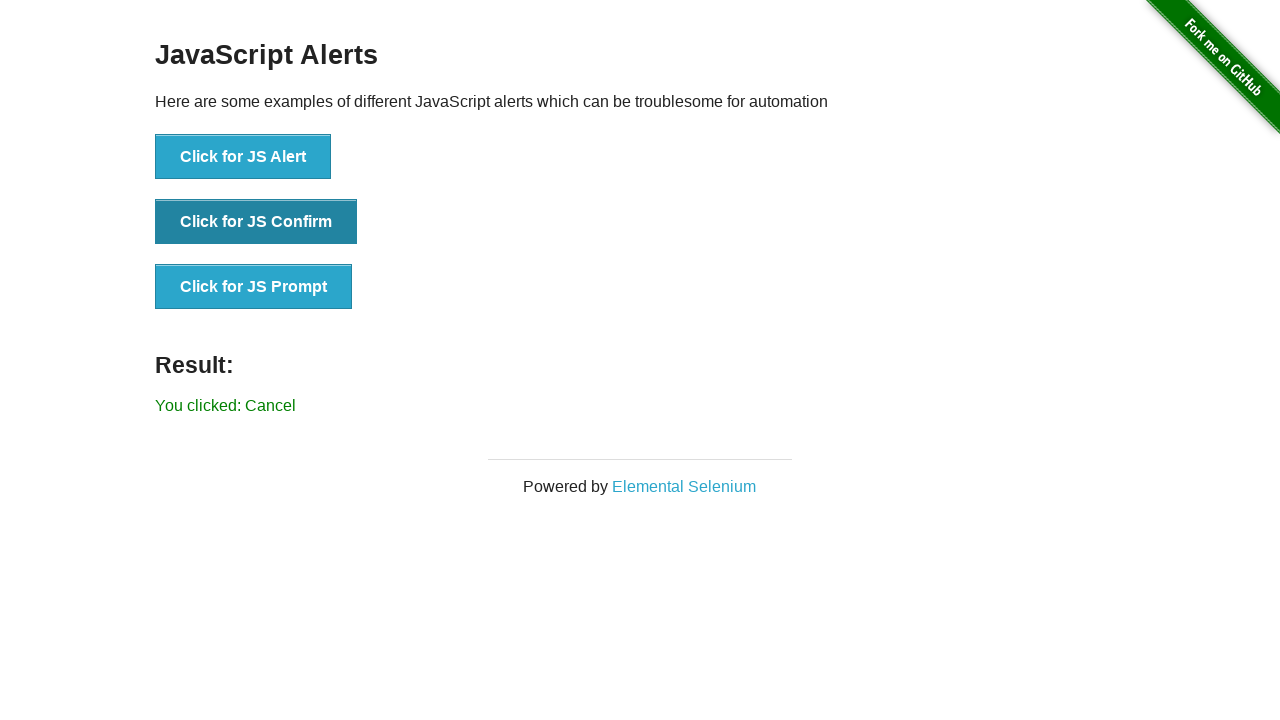

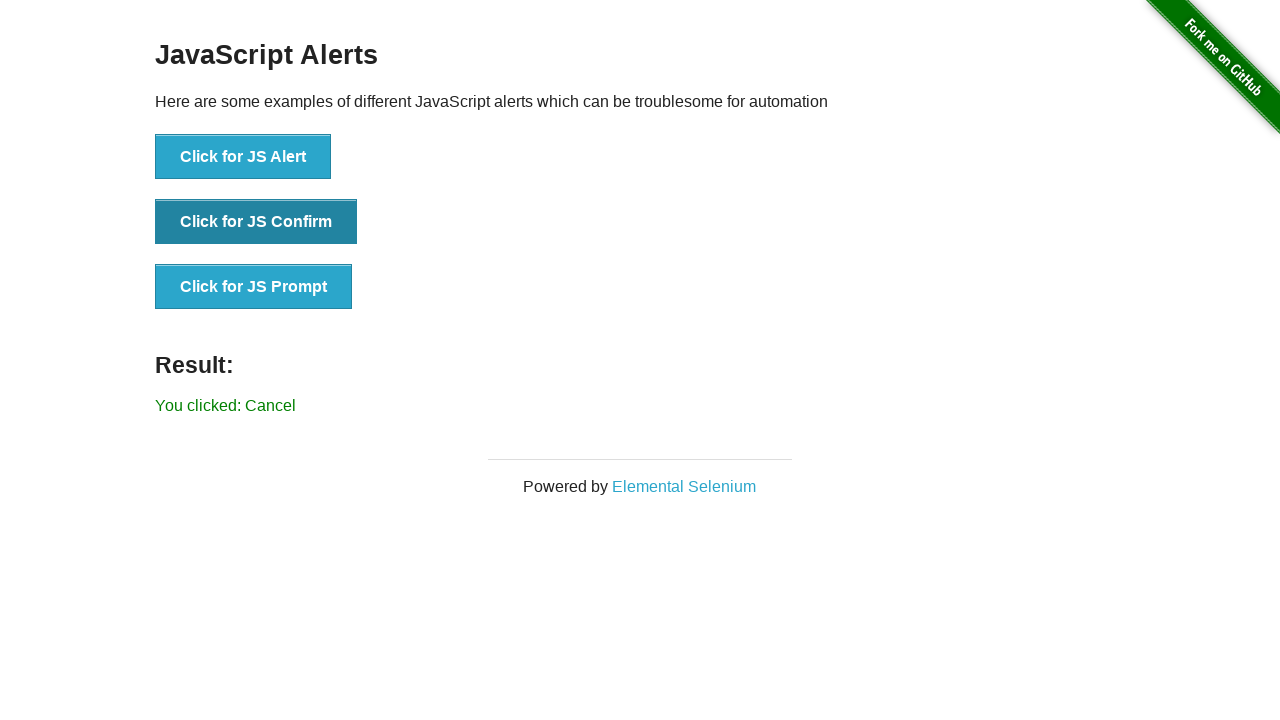